Tests window handling by clicking a link that opens a new window and switching to the newly opened window to verify its content

Starting URL: https://the-internet.herokuapp.com/windows

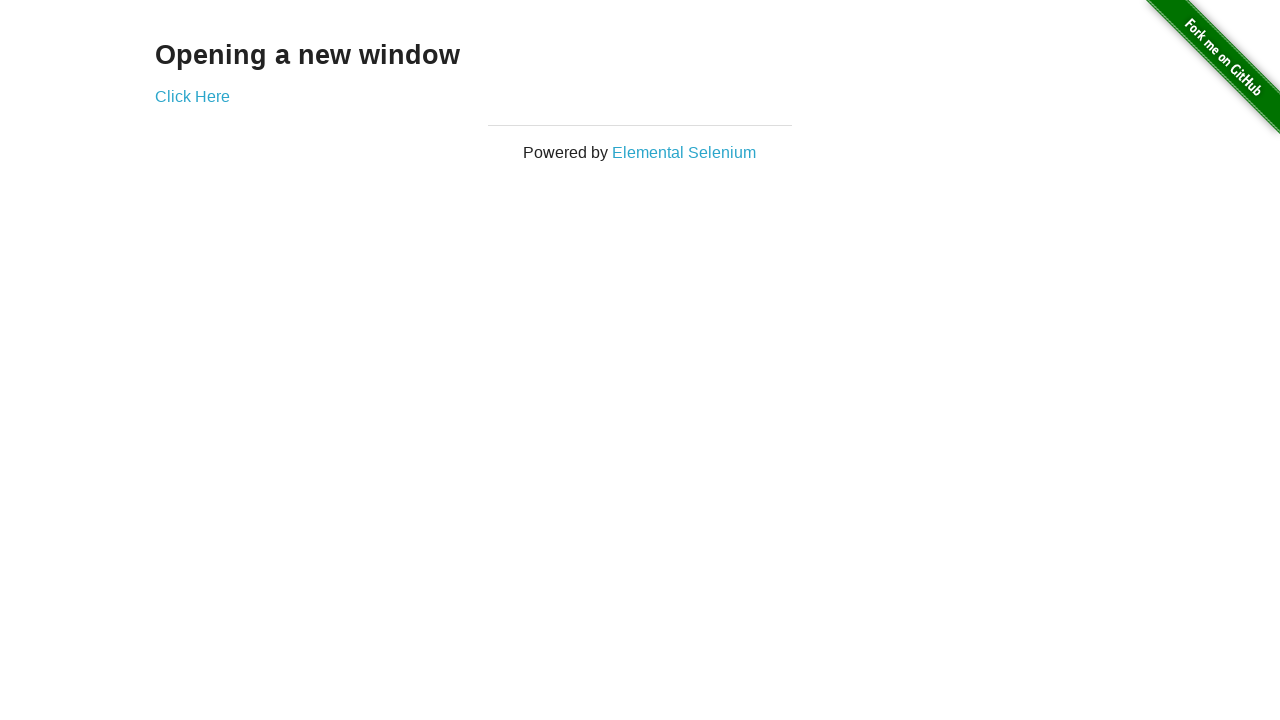

Clicked 'Click Here' link to open new window at (192, 96) on text='Click Here'
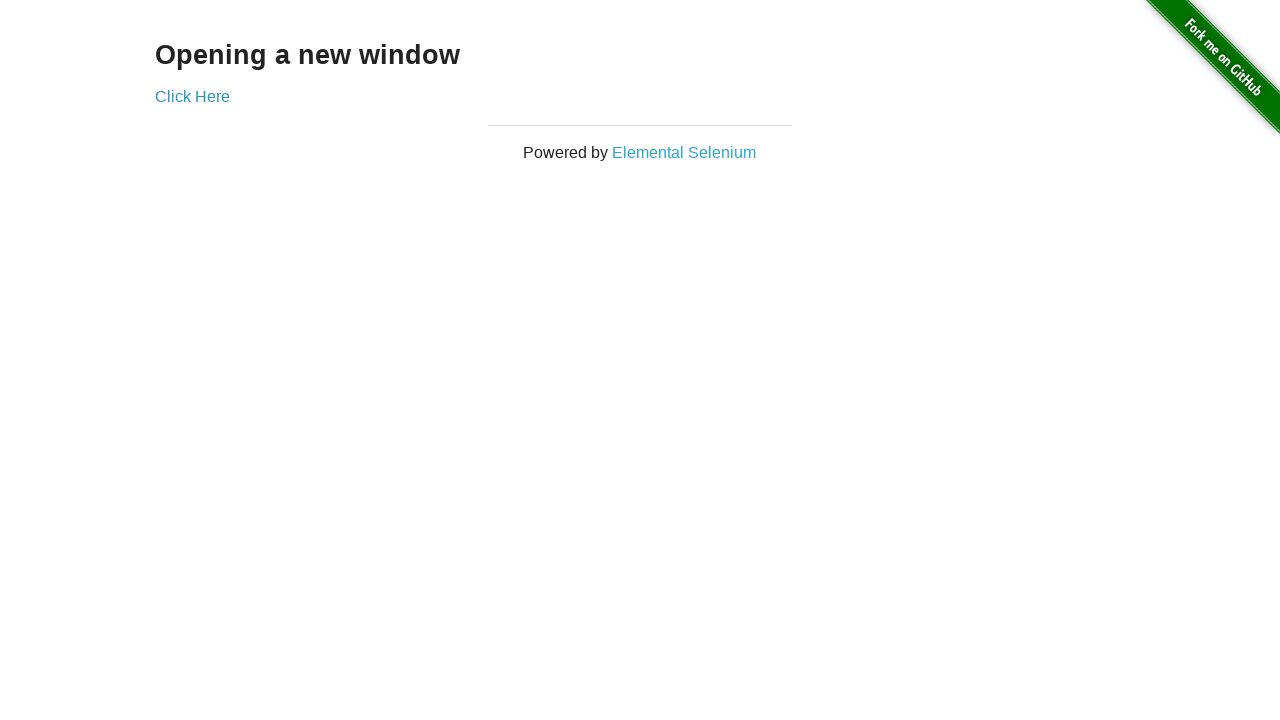

Waited 1000ms for new window to open
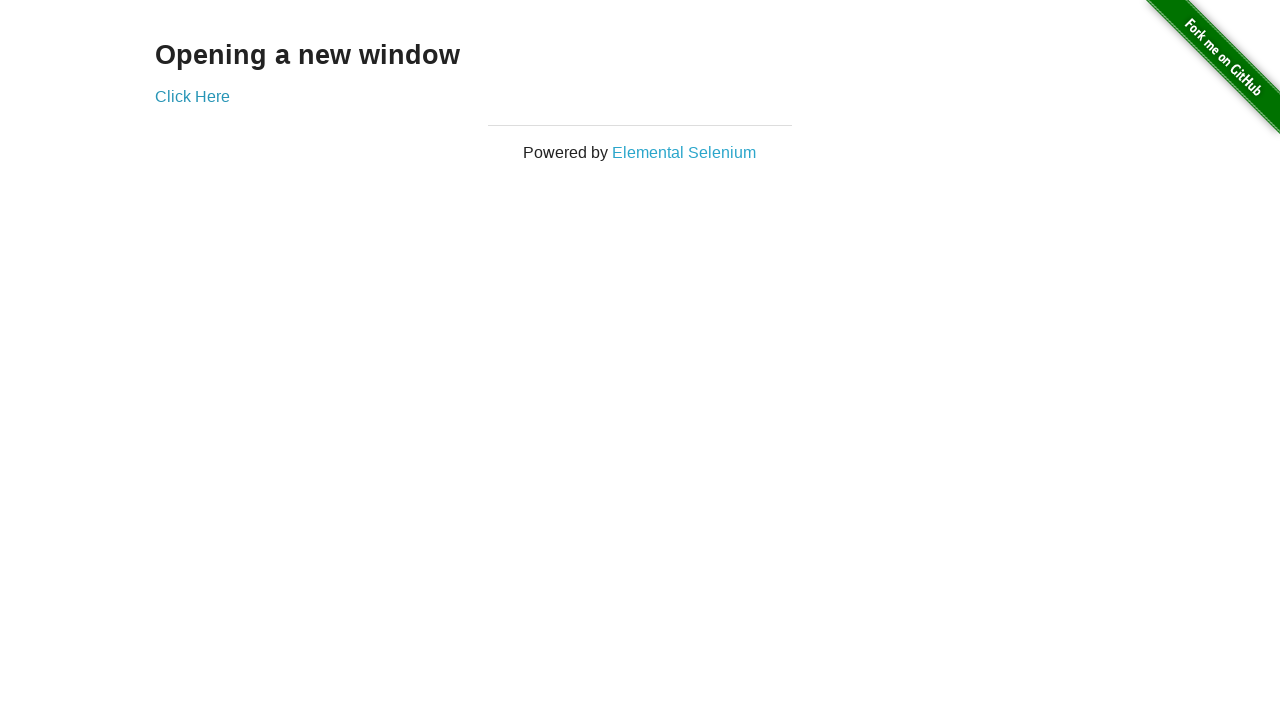

Retrieved all open pages from context
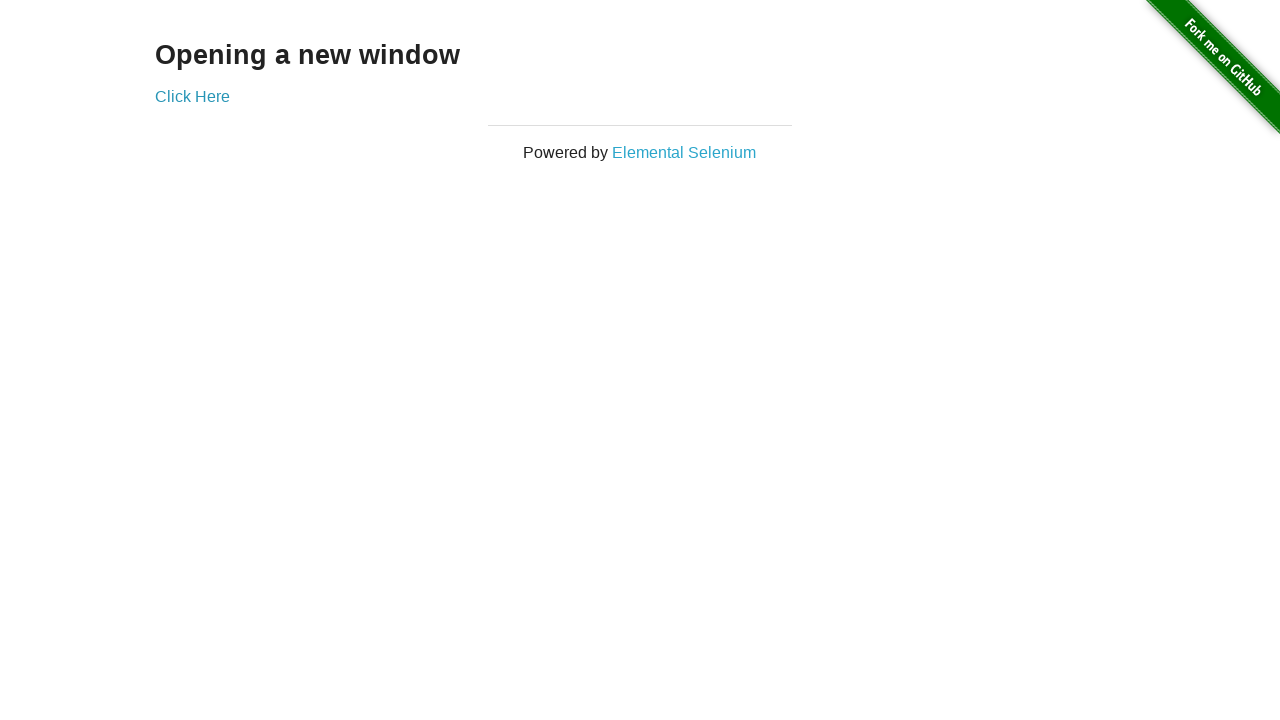

Switched to newly opened window (last page in context)
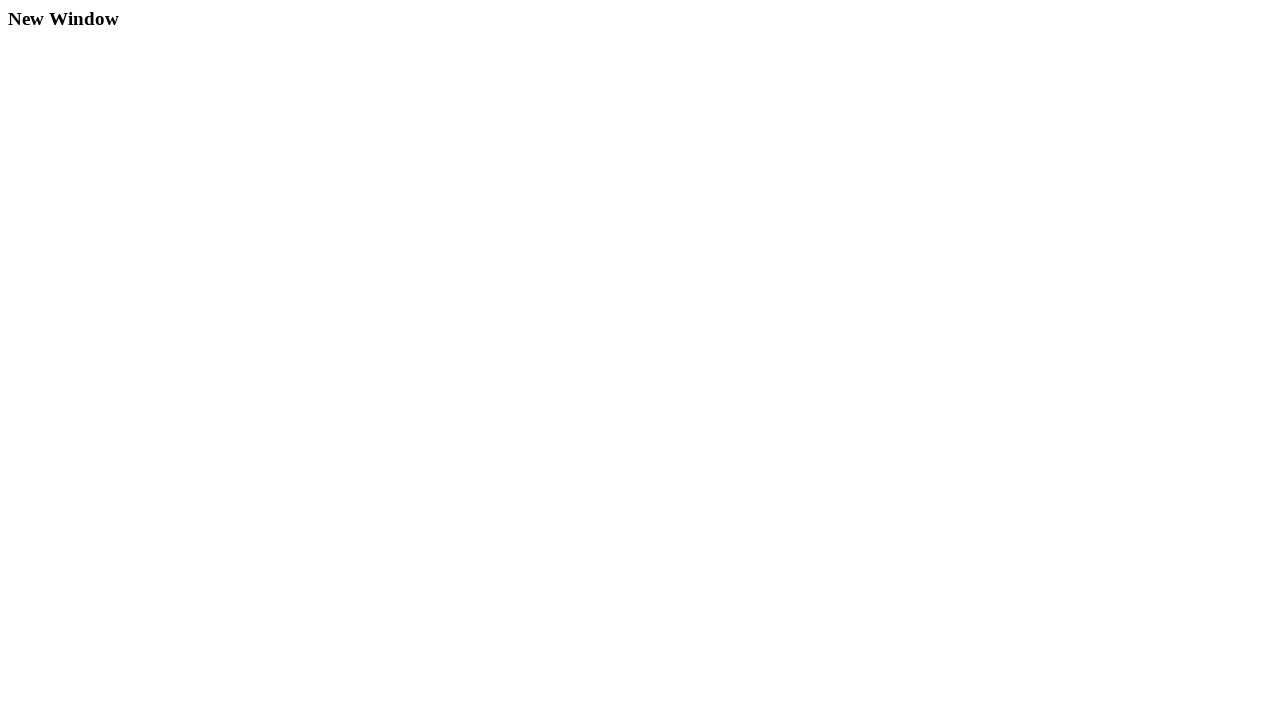

Waited for h3 element to load in new window
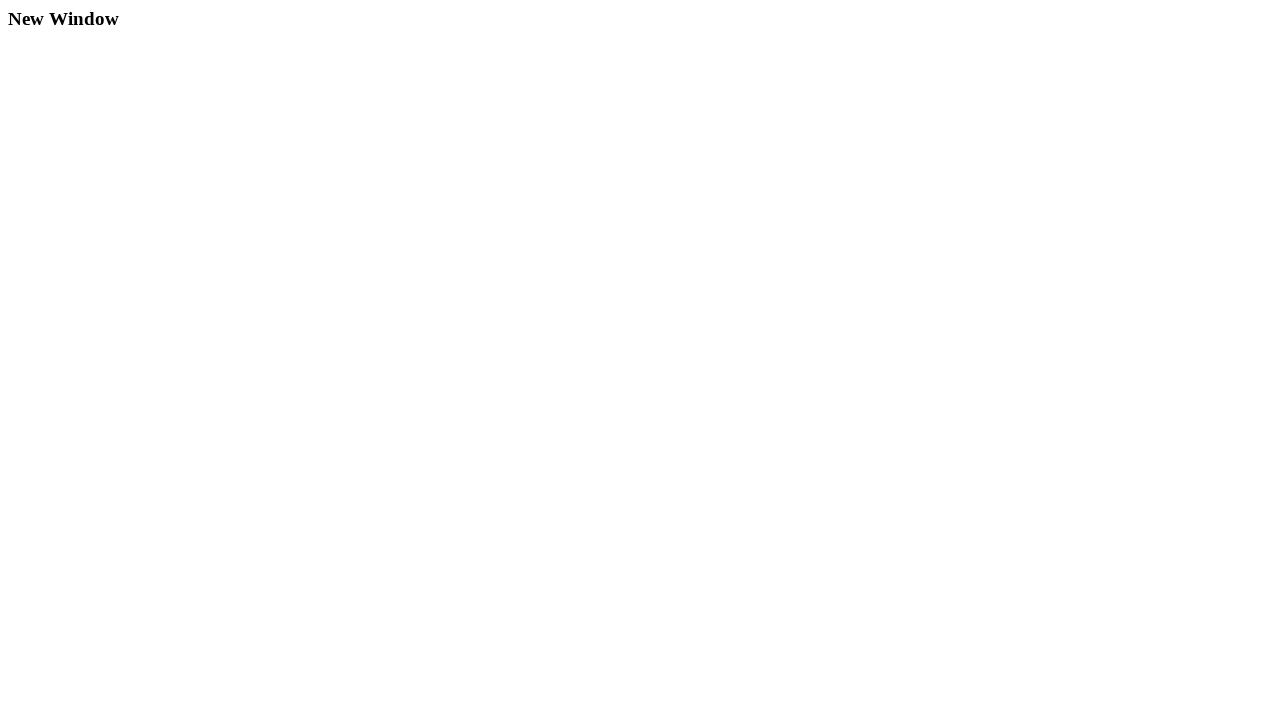

Located h3 element in new window to verify content
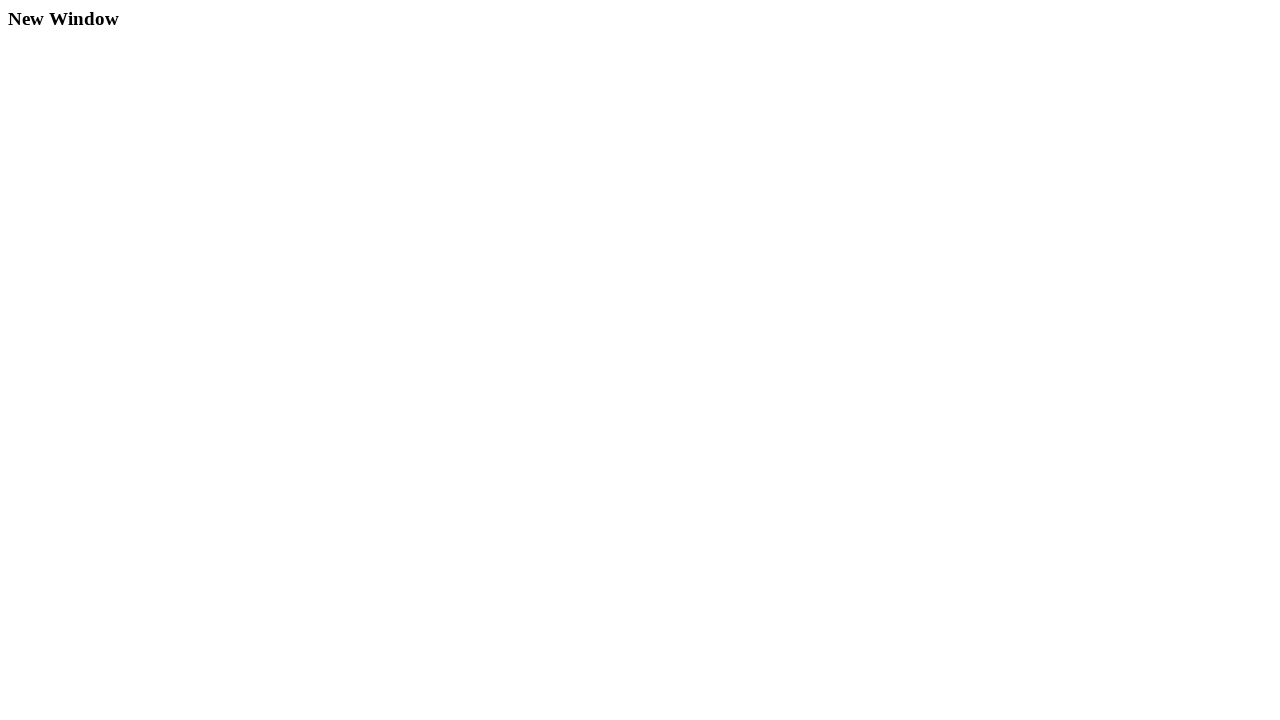

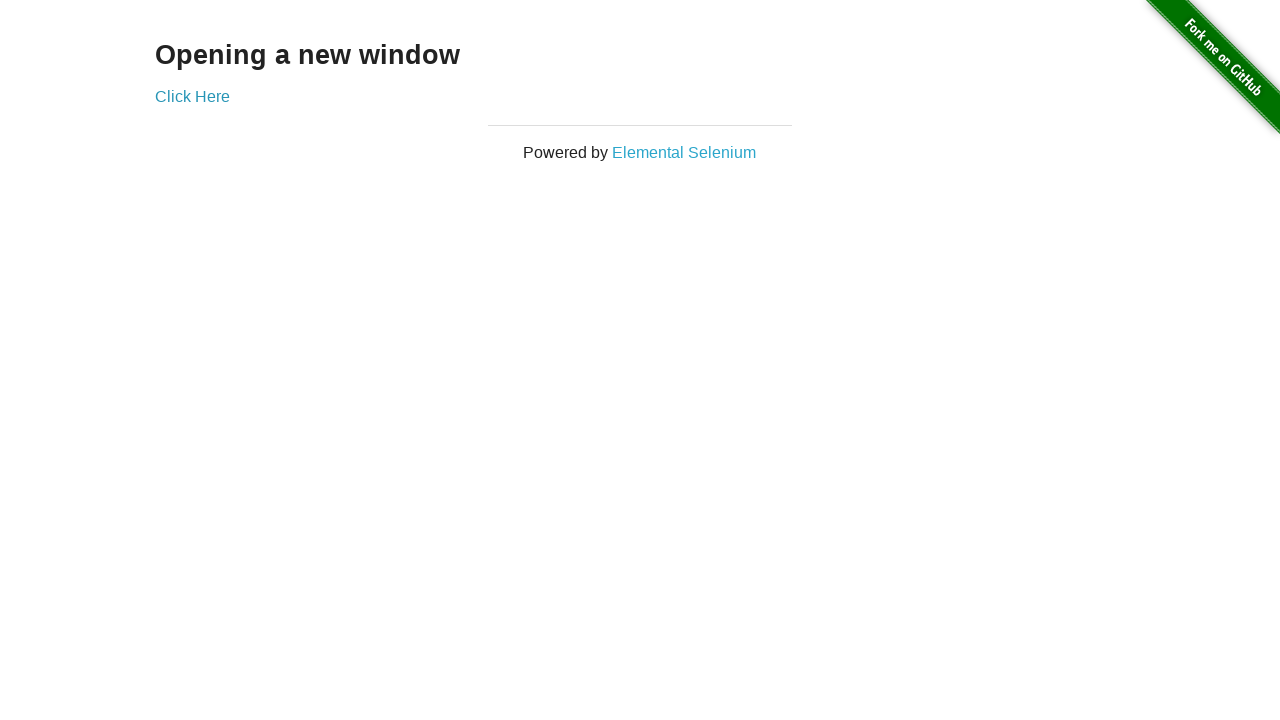